Tests drag and drop functionality by dragging an element from a source location and dropping it onto a target area on a test automation practice page.

Starting URL: https://testautomationpractice.blogspot.com/

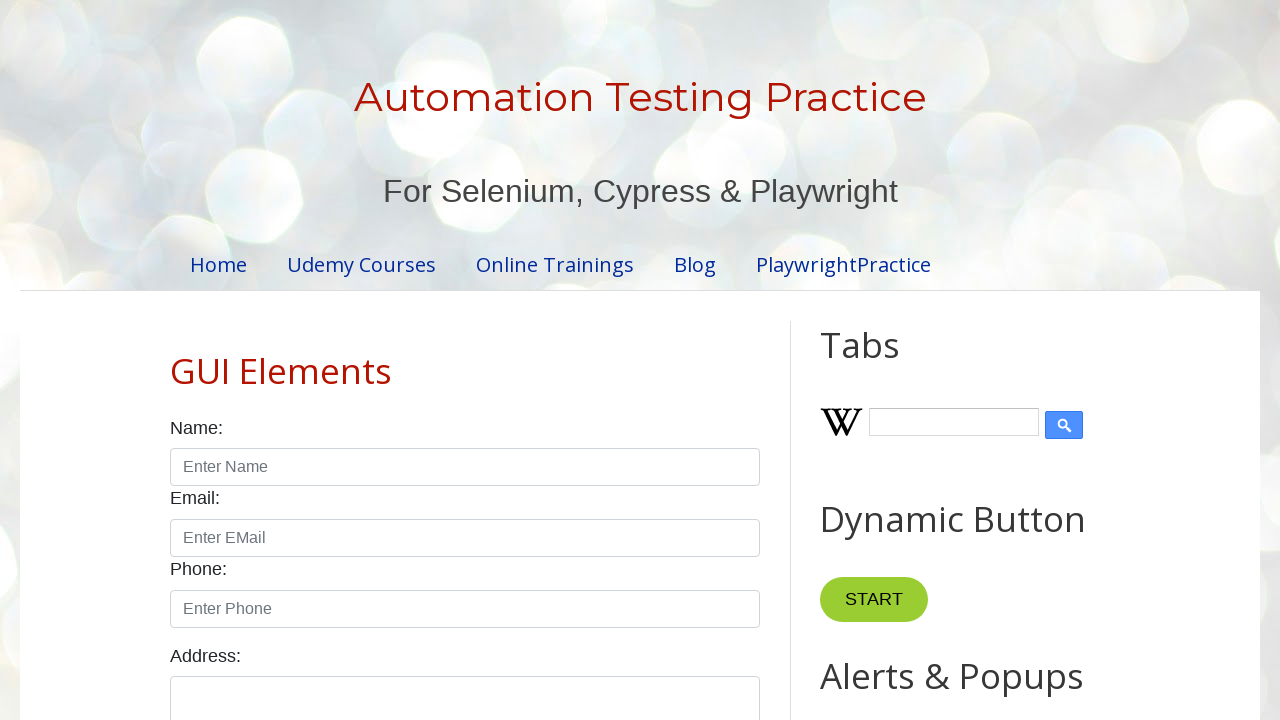

Waited for page to load with 'Automation Testing Practice' in title
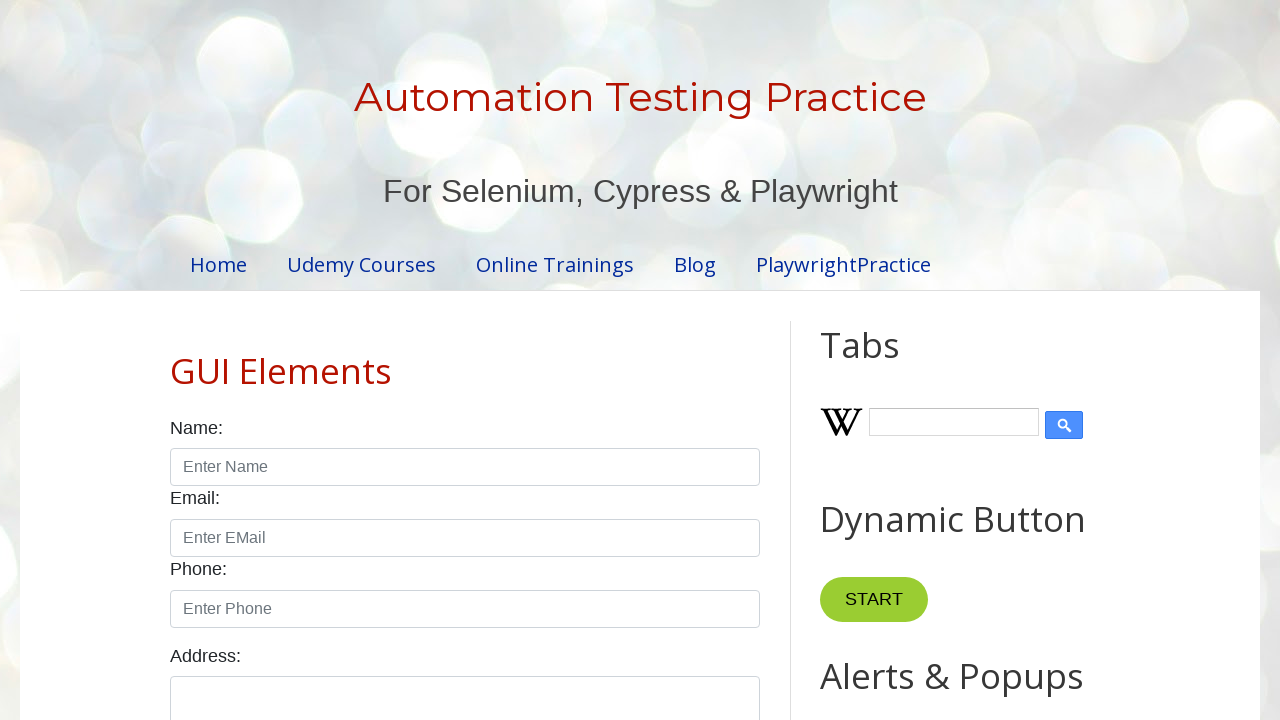

Scrolled down to drag and drop section
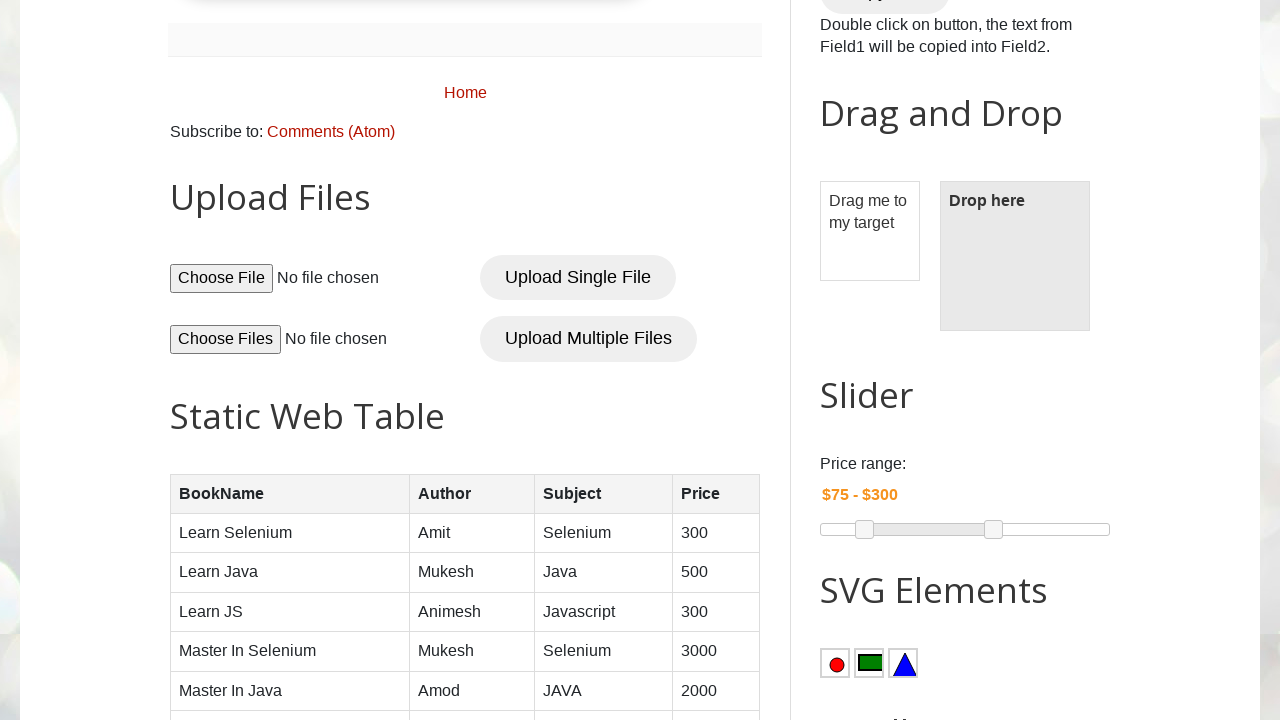

Draggable element became visible
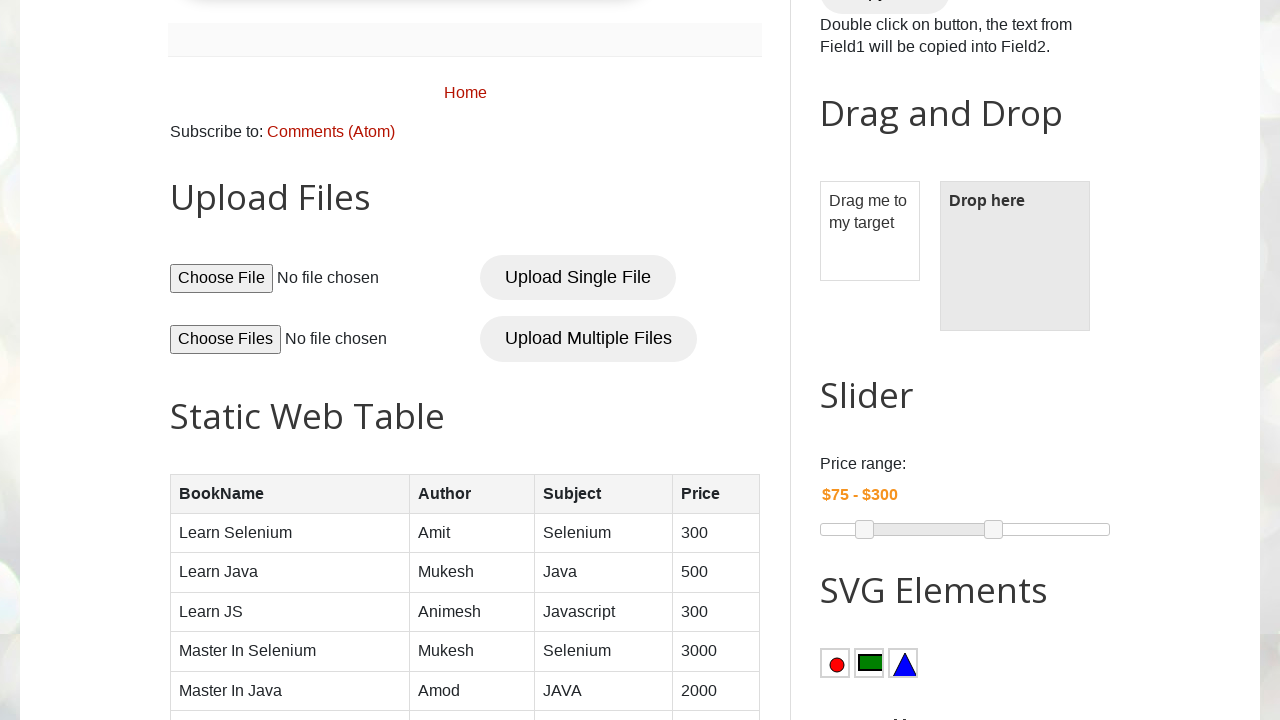

Droppable target element became visible
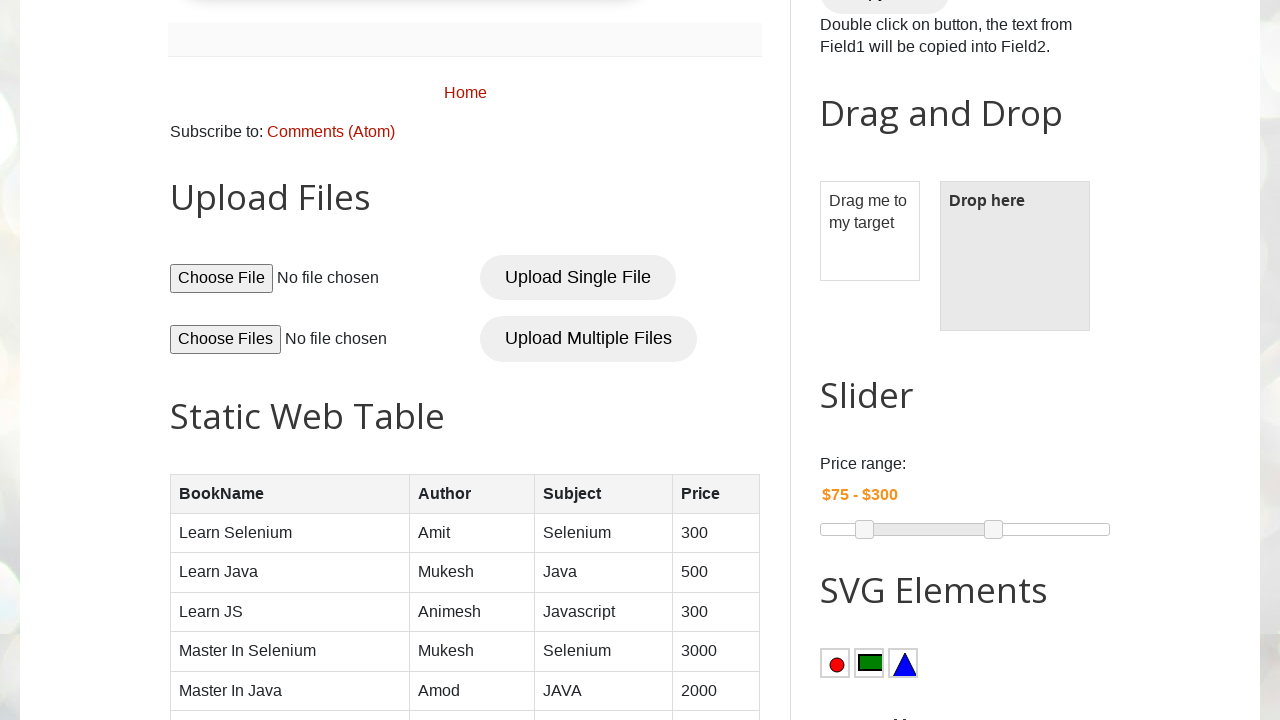

Dragged source element and dropped it onto target area at (1015, 256)
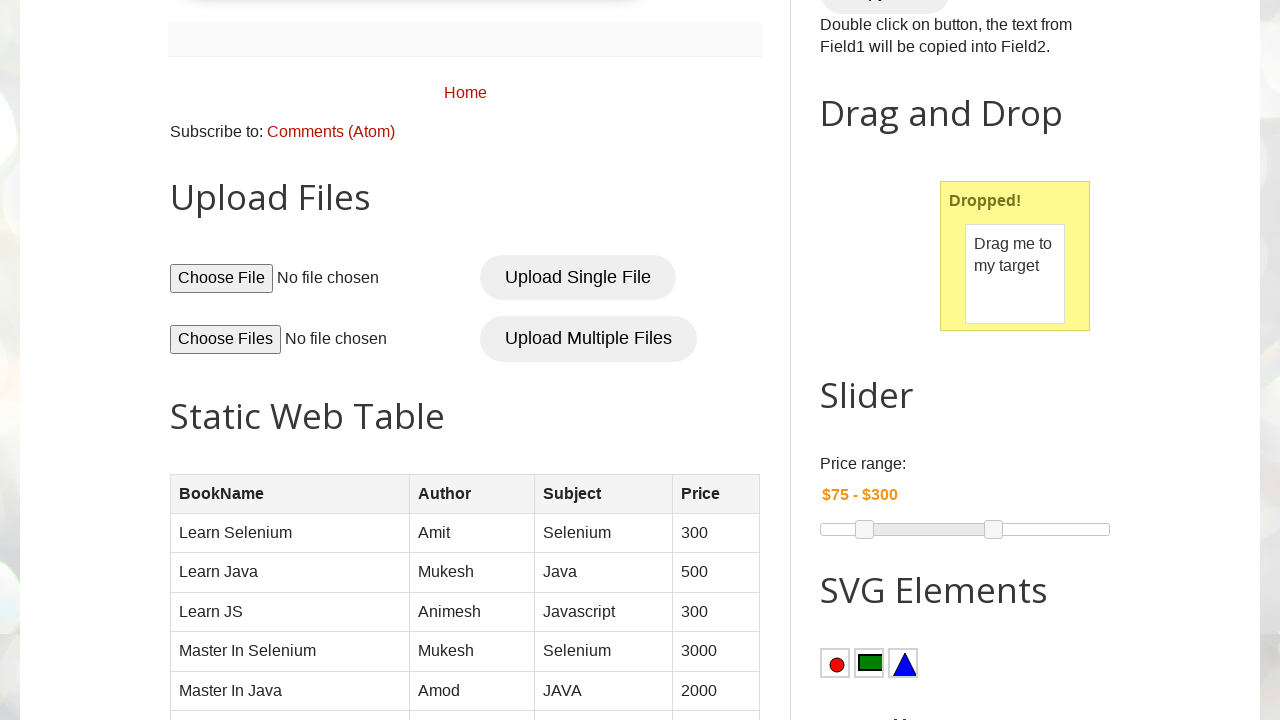

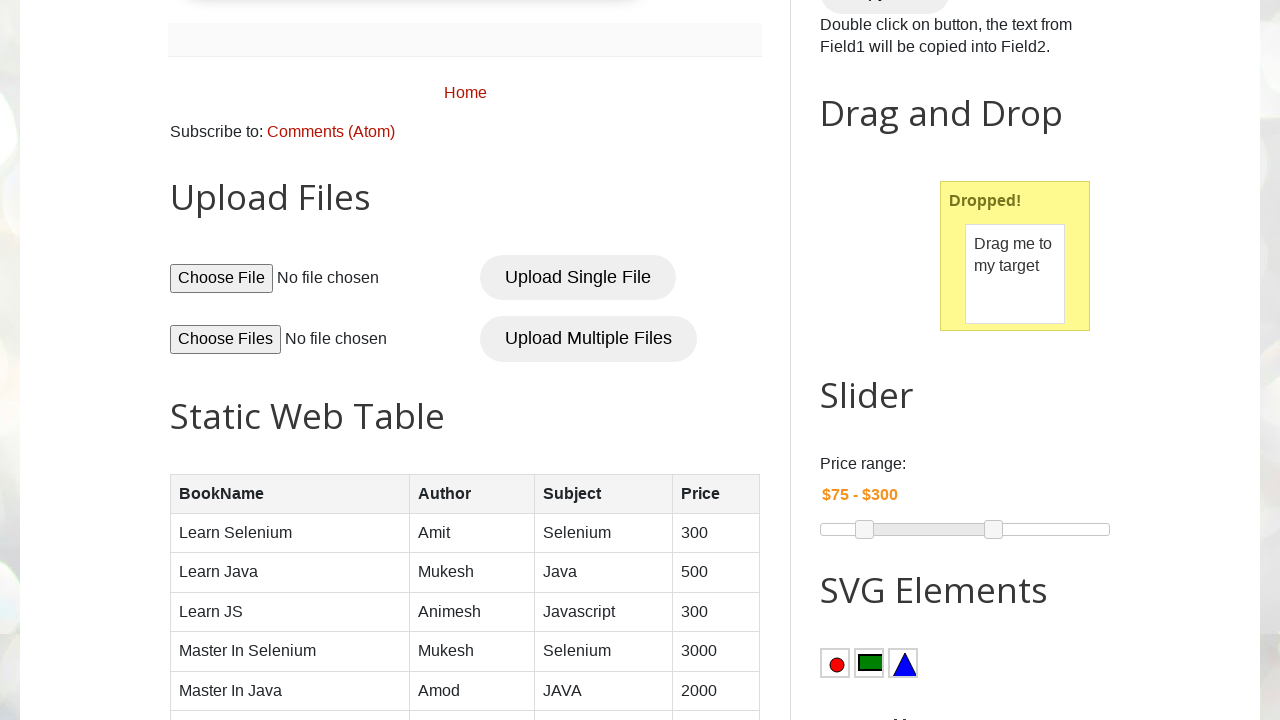